Navigates to the Zoopla UK property website and maximizes the browser window

Starting URL: https://www.zoopla.co.uk/

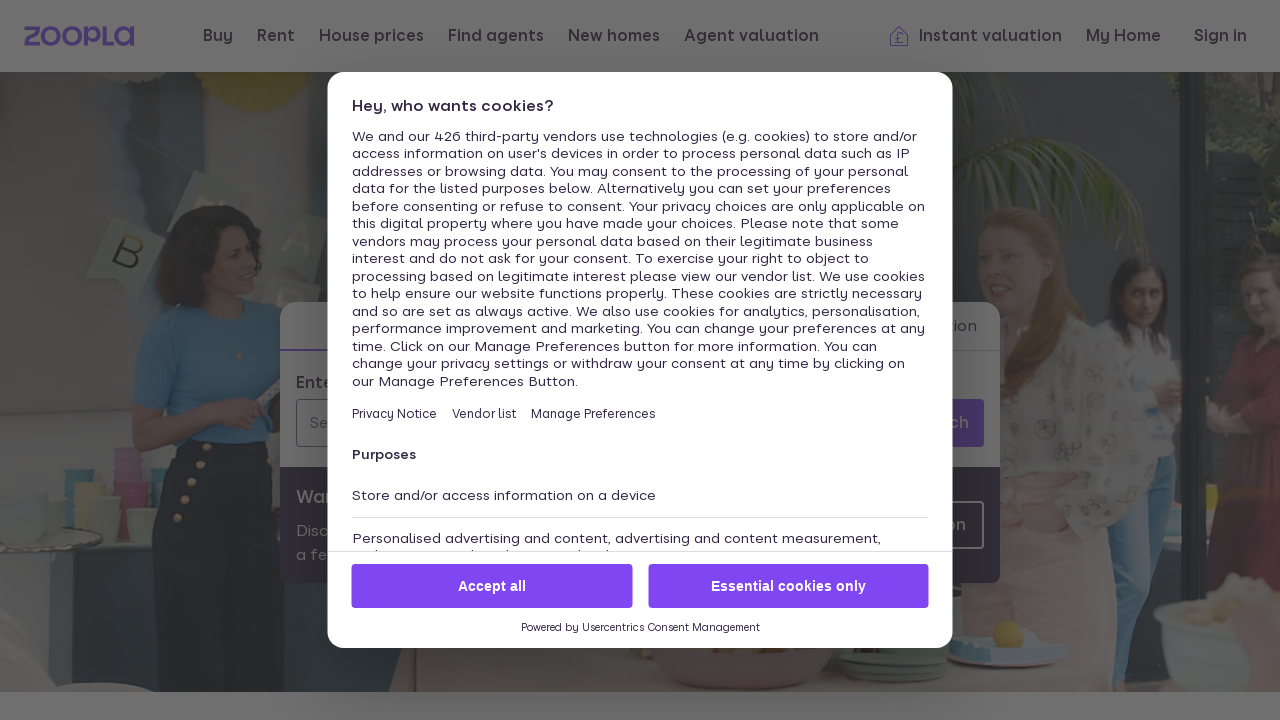

Set browser viewport to 1920x1080
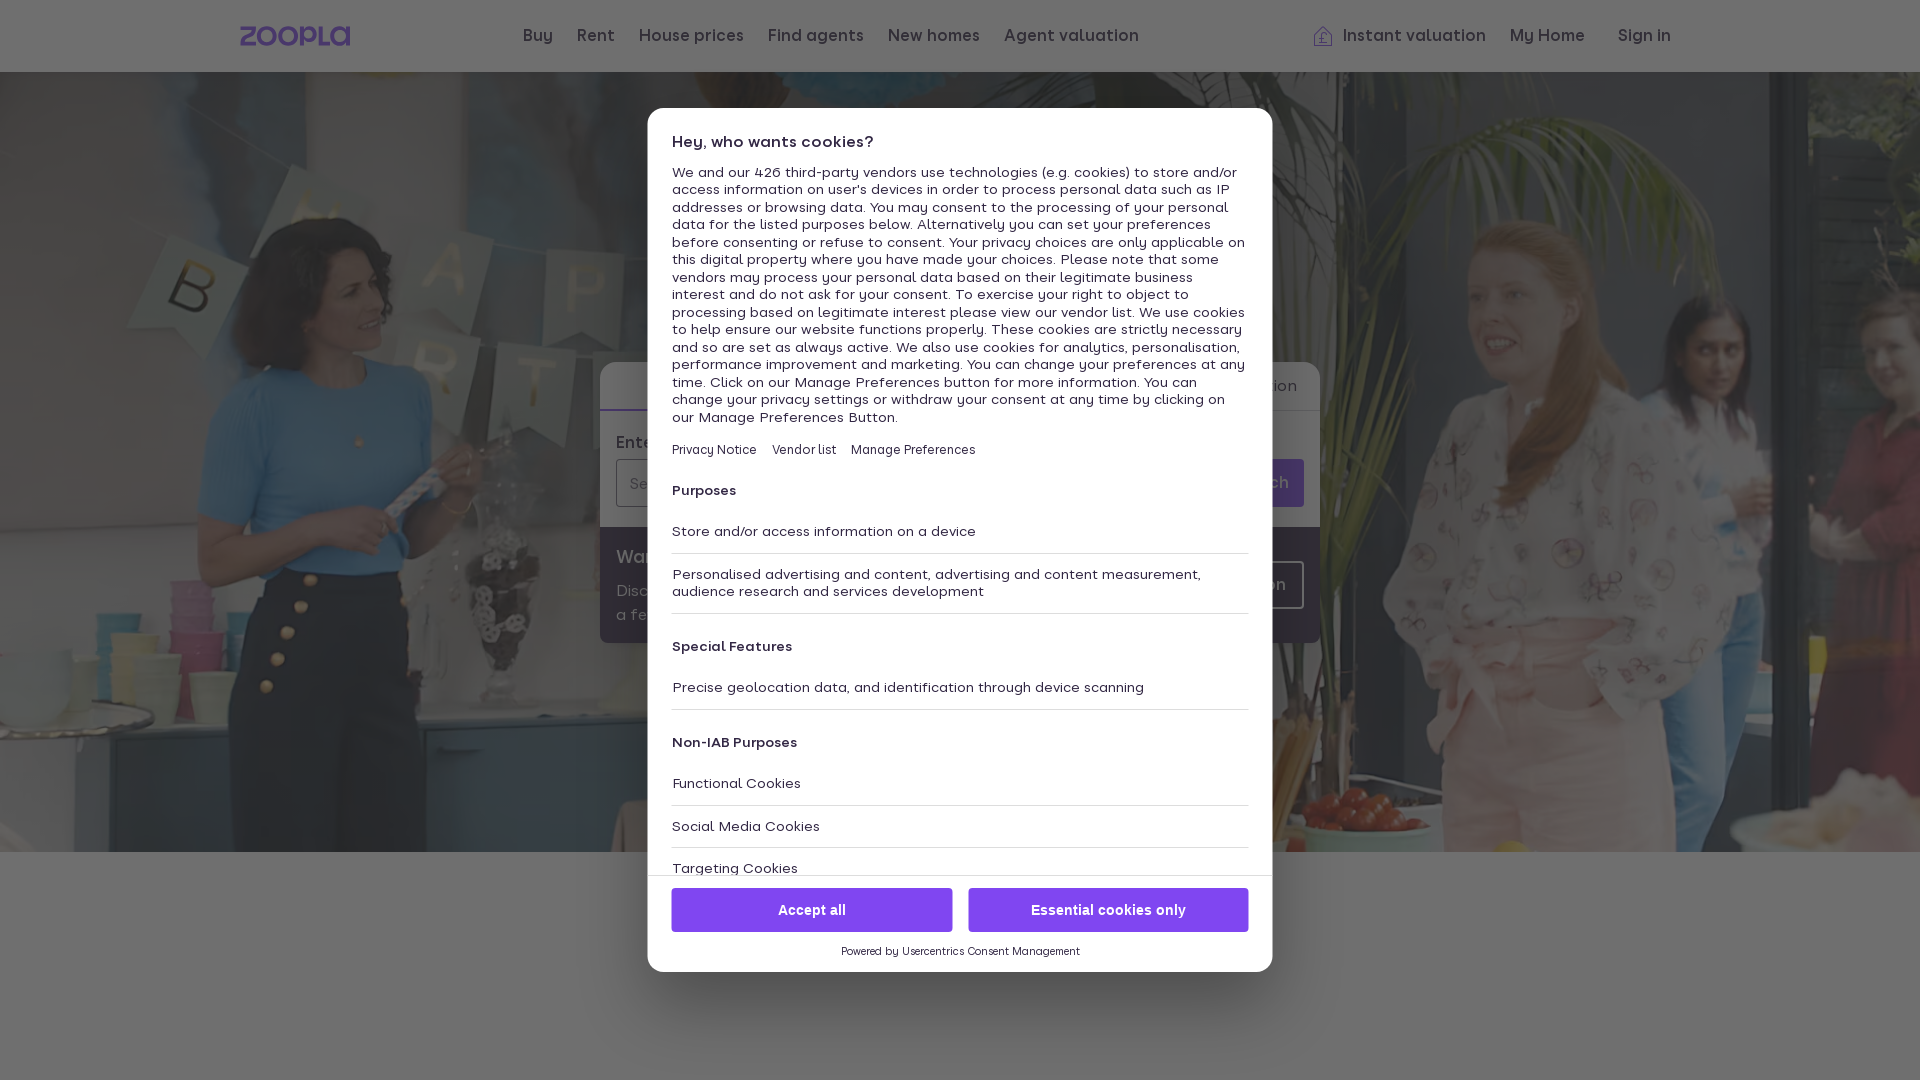

Waited for page DOM content to load
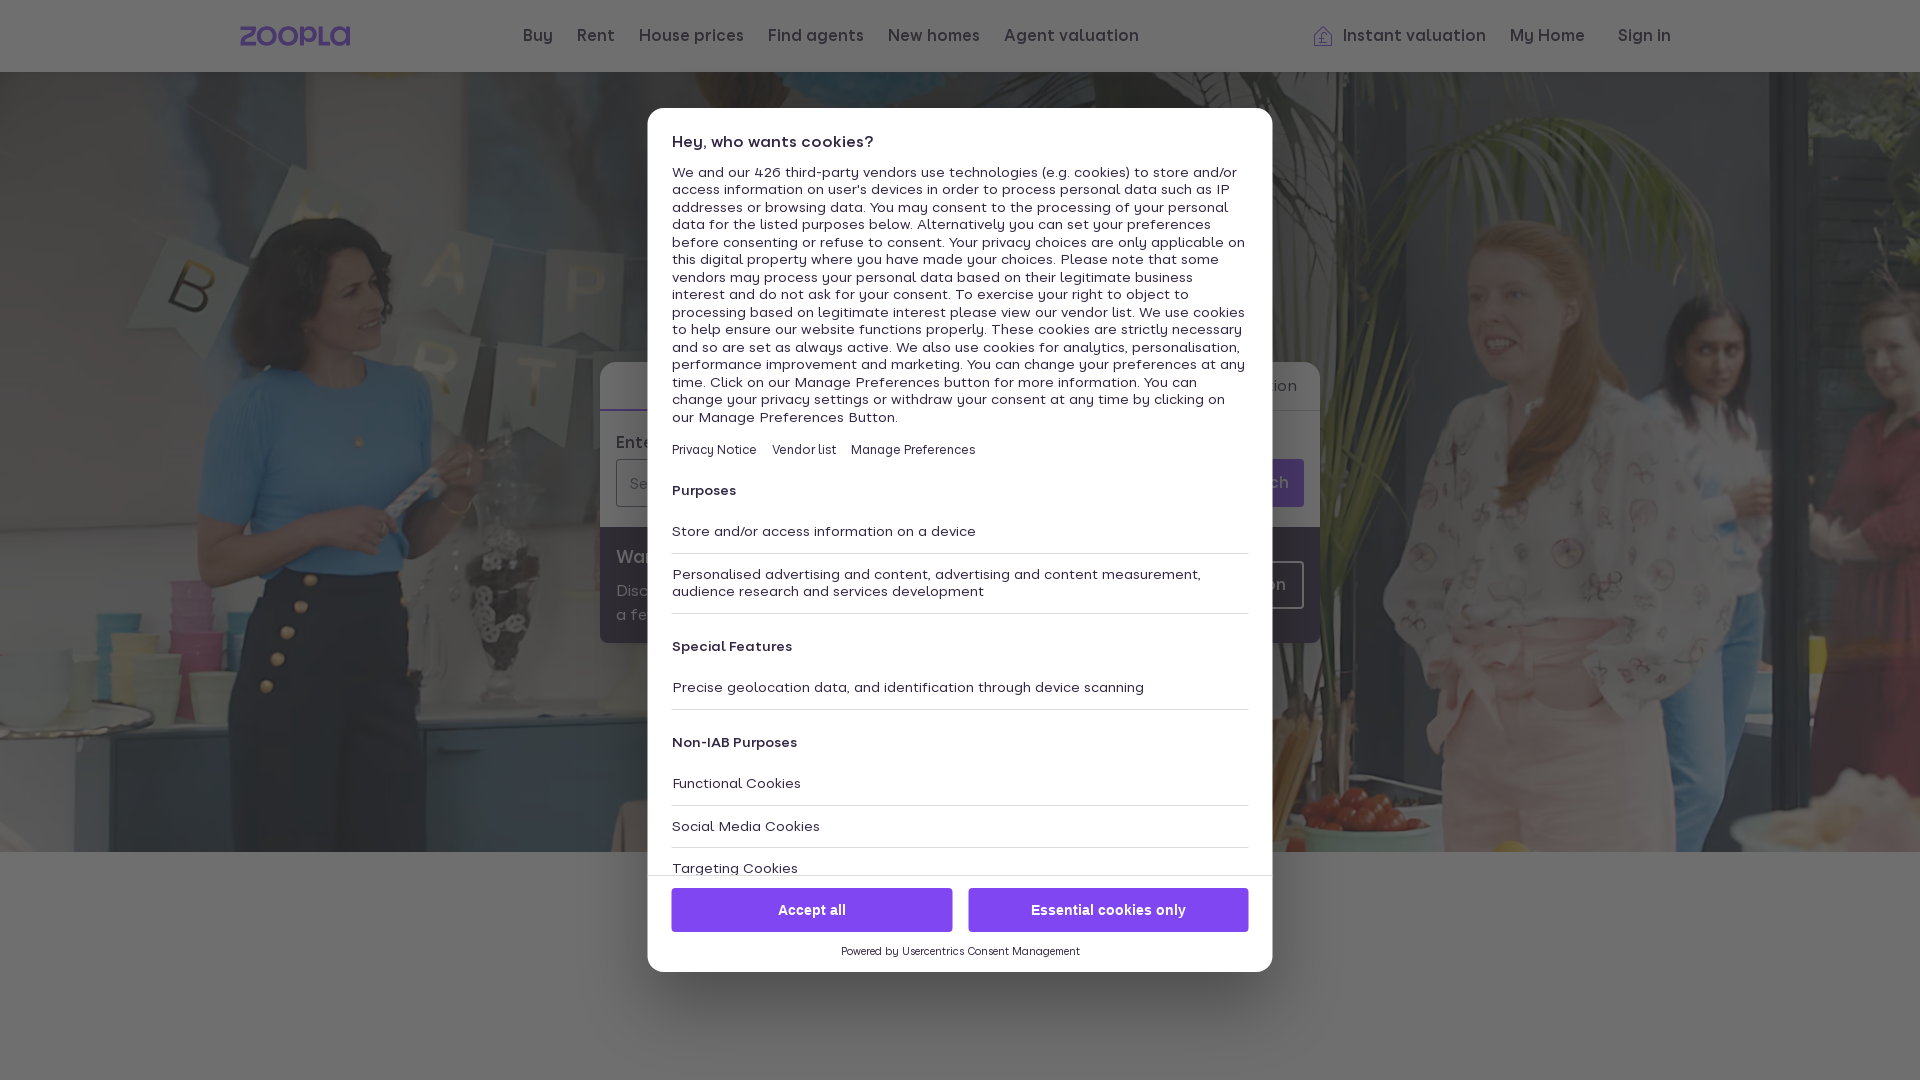

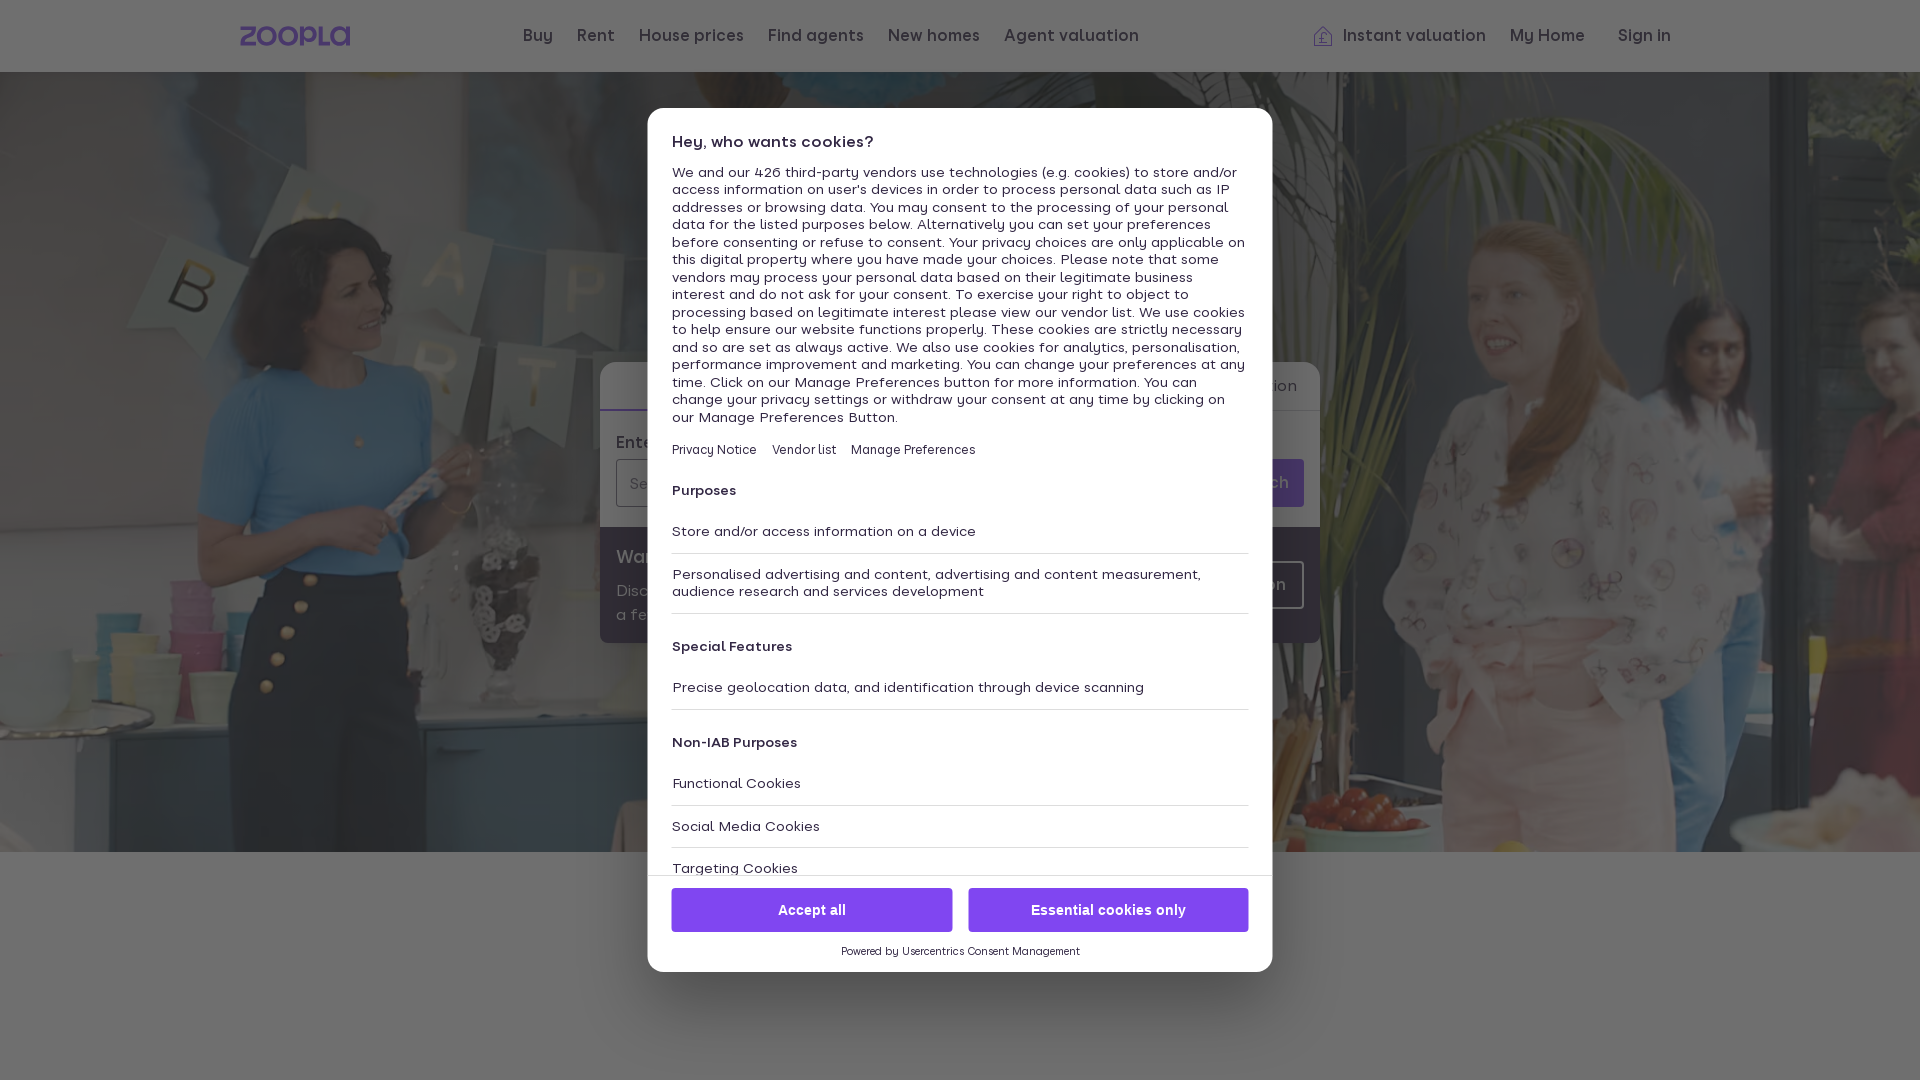